Tests that the login page loads correctly and verifies the page title matches the expected value.

Starting URL: https://www.rahulshettyacademy.com/loginpagePractise/

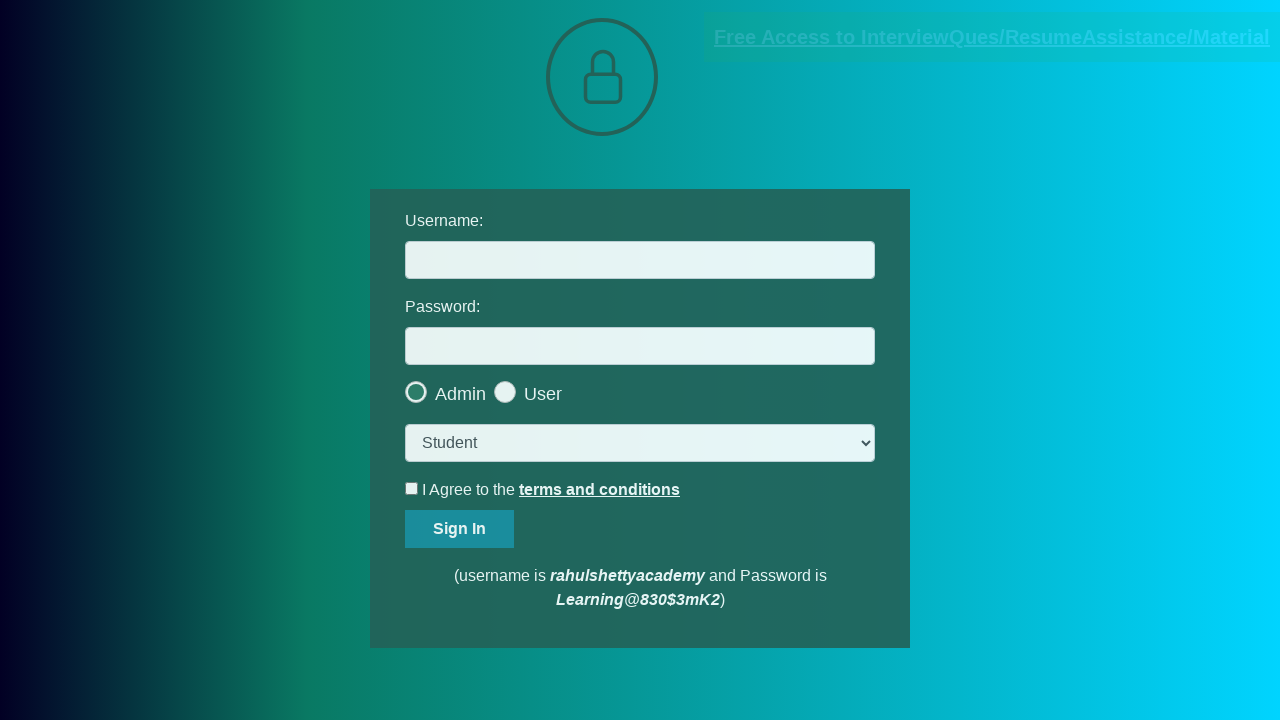

Verified page title matches 'LoginPage Practise | Rahul Shetty Academy'
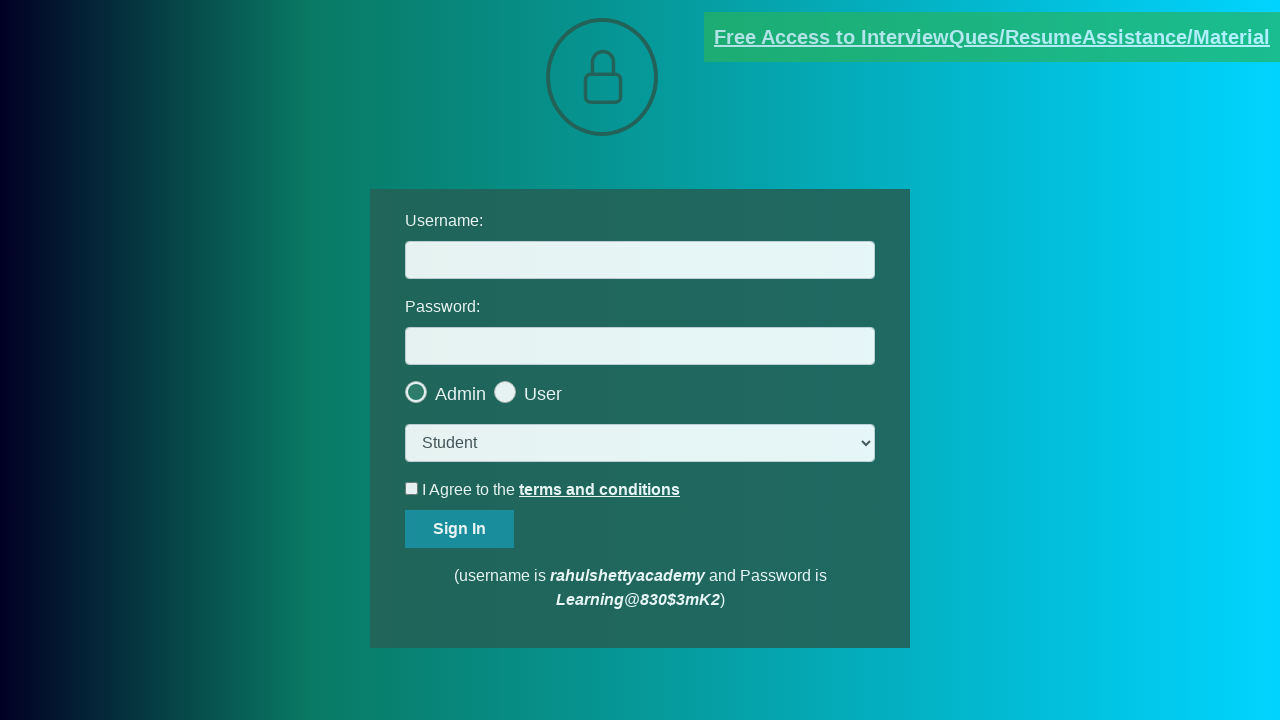

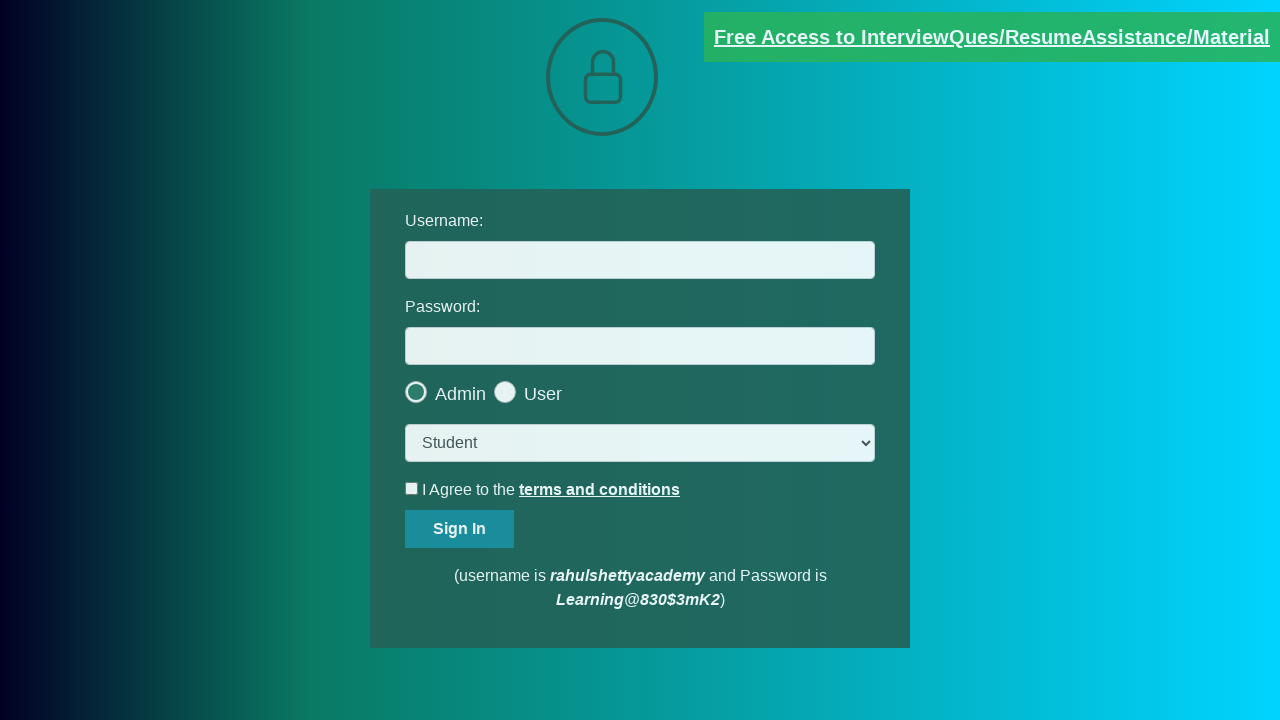